Tests accepting a JavaScript alert by clicking the alert button and accepting the dialog

Starting URL: https://the-internet.herokuapp.com/javascript_alerts

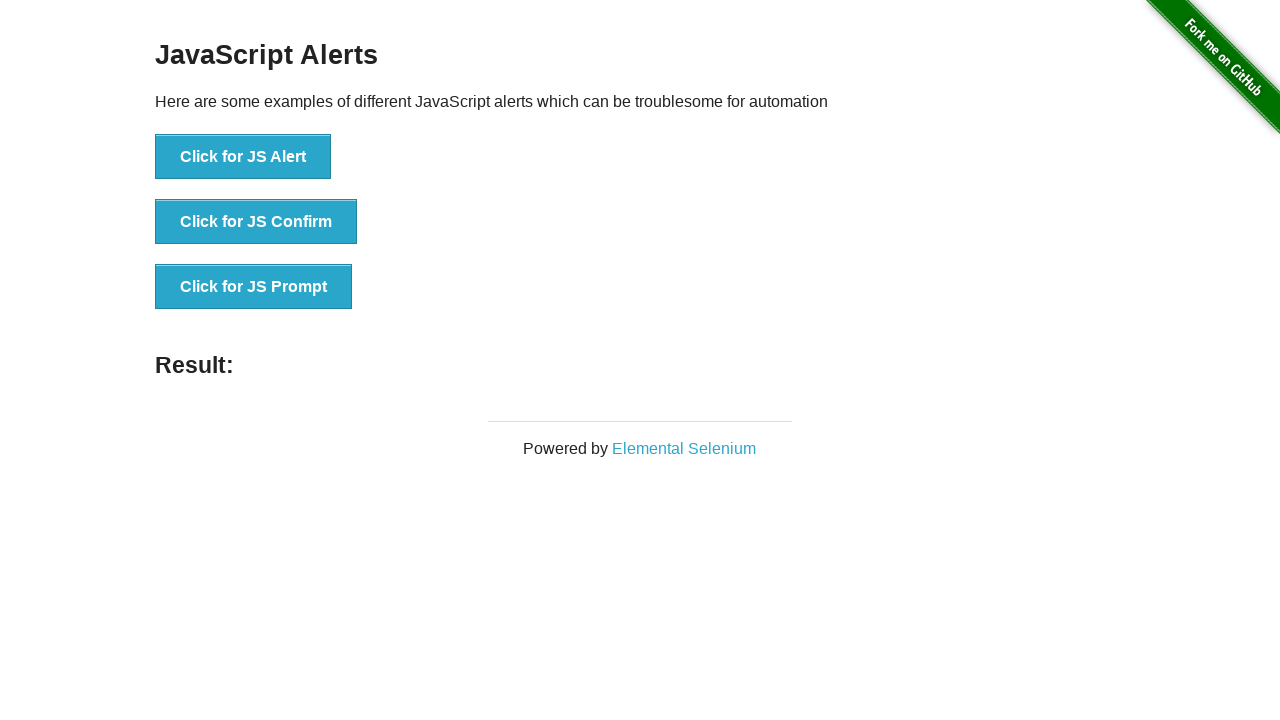

Clicked the JavaScript alert button at (243, 157) on button[onclick='jsAlert()']
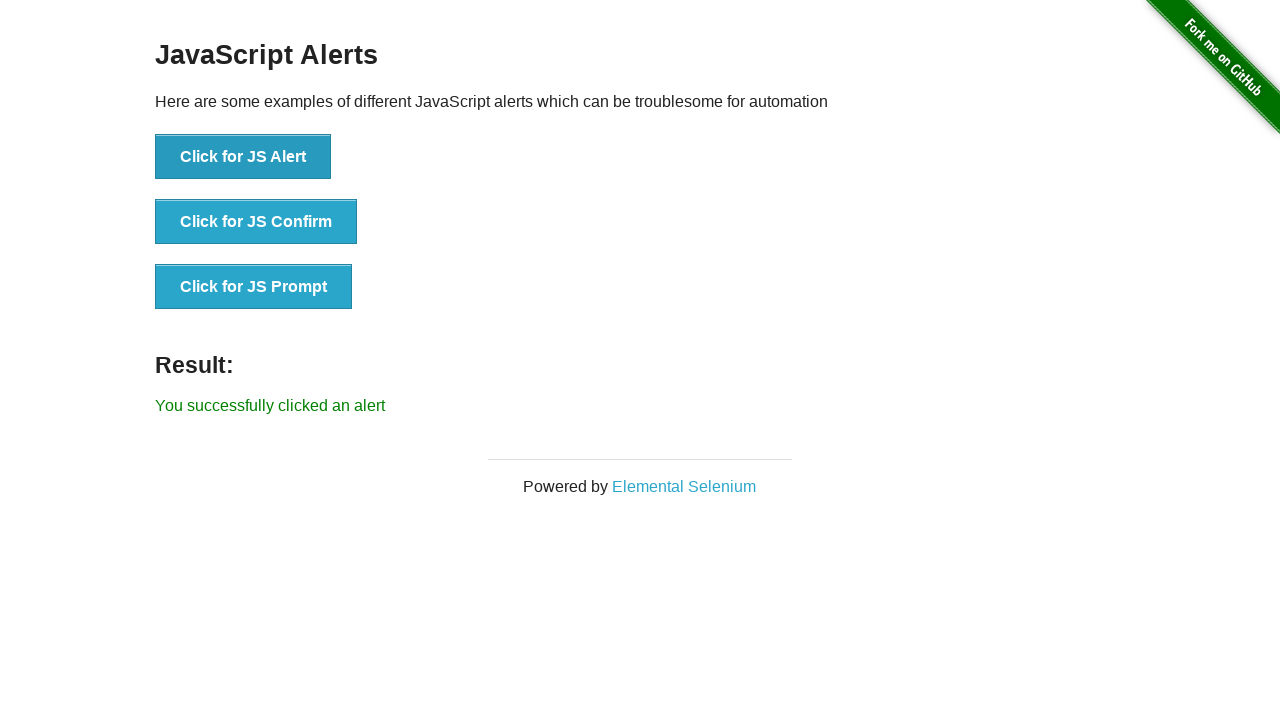

Set up dialog handler to accept alert
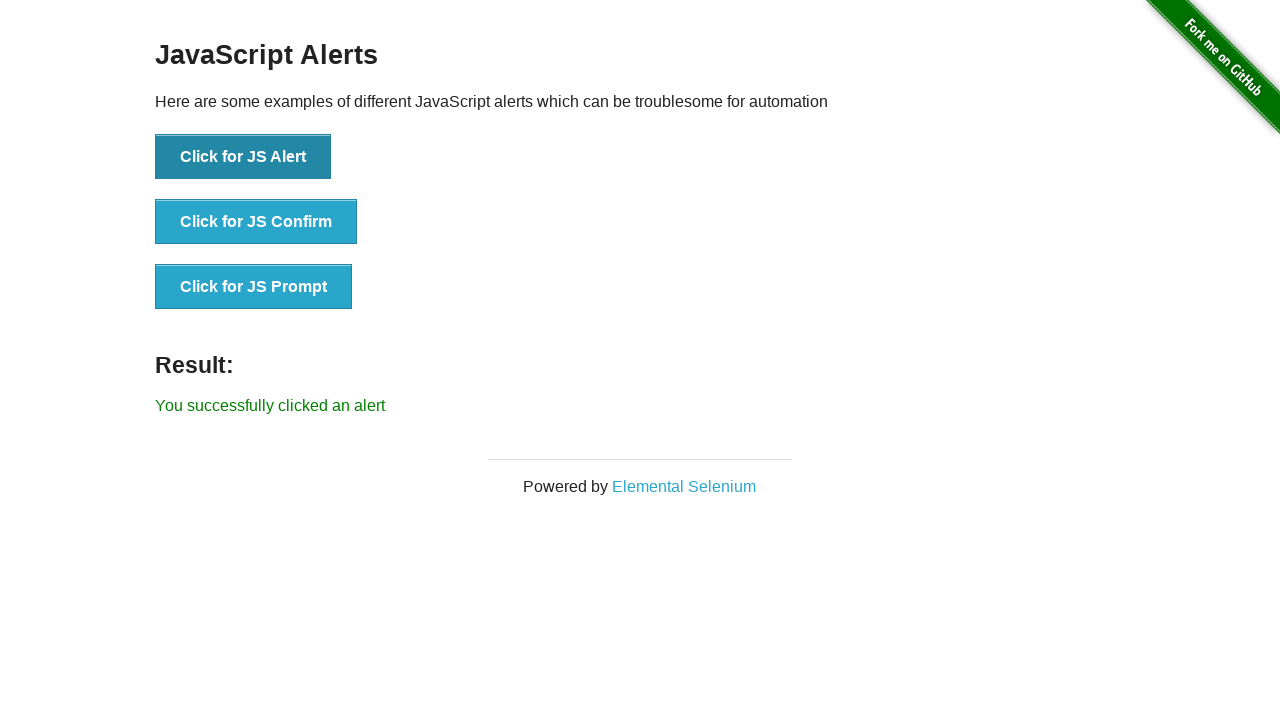

Alert was accepted and result element loaded
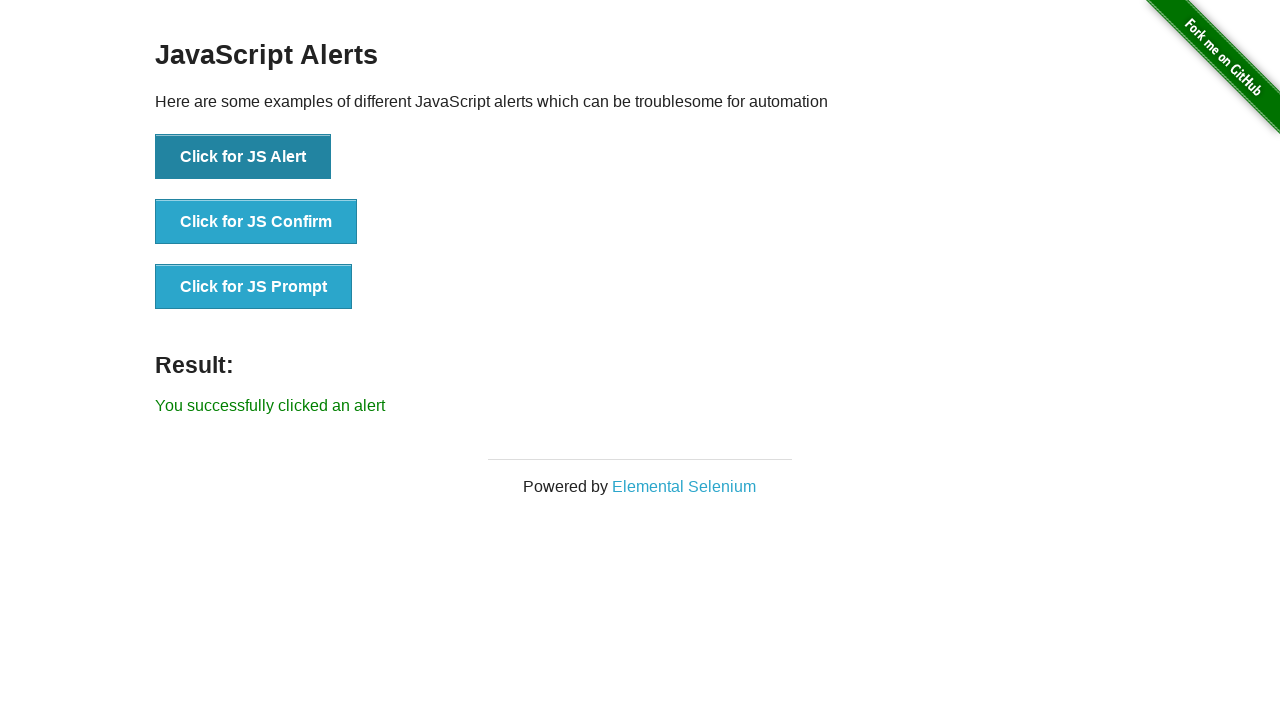

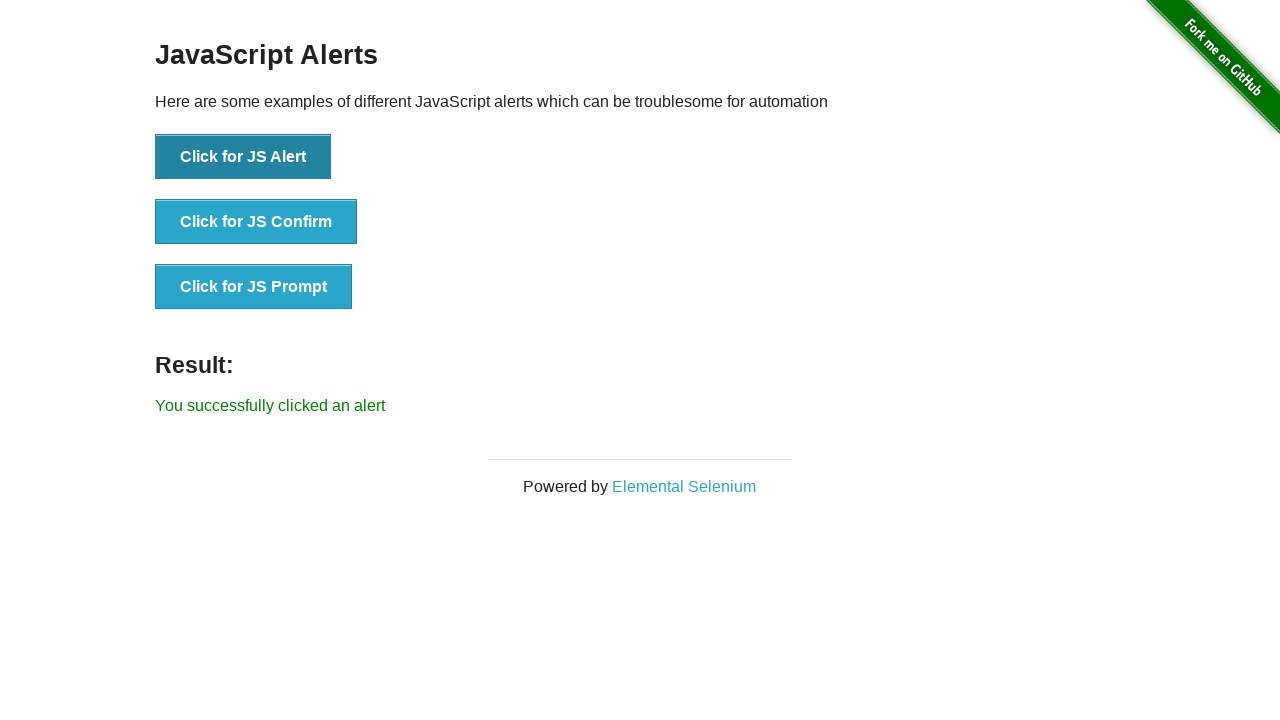